Tests alert popup functionality by navigating to the alert with OK and Cancel options, dismissing it, and verifying the cancel message is displayed

Starting URL: https://demo.automationtesting.in/Alerts.html

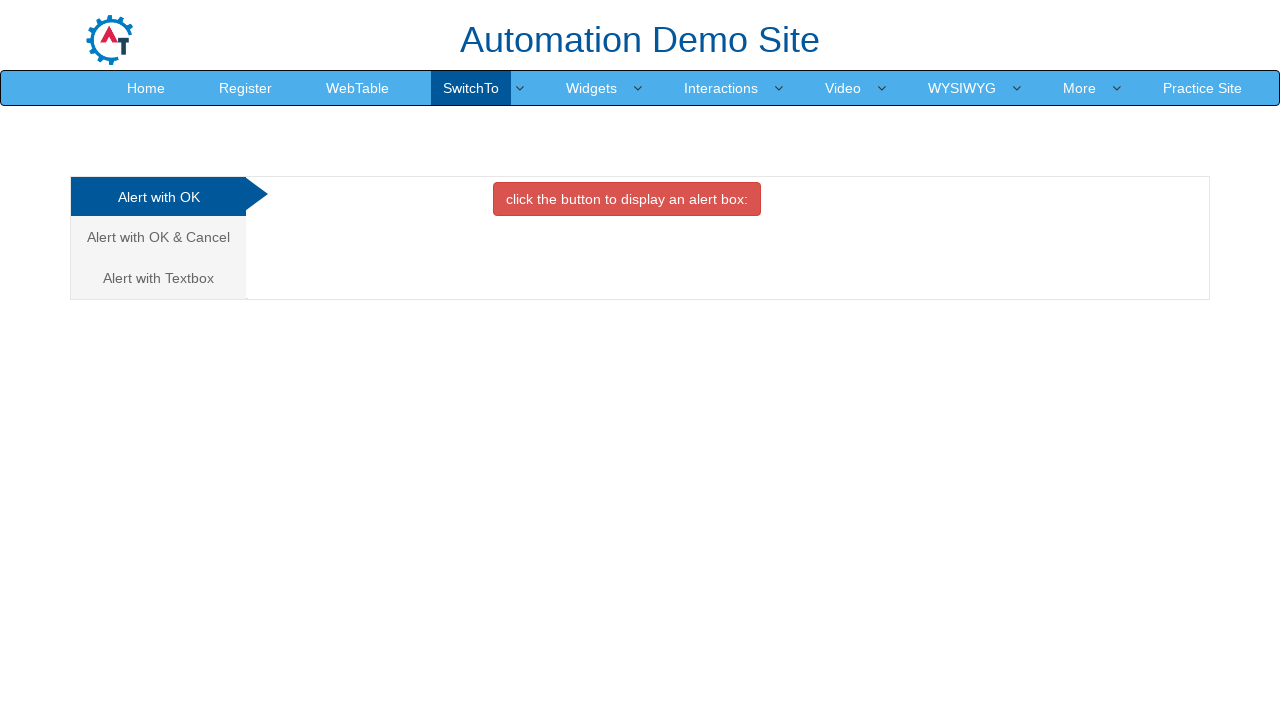

Clicked on the second alert tab for Alert with OK & Cancel at (158, 237) on (//a[@class='analystic'])[2]
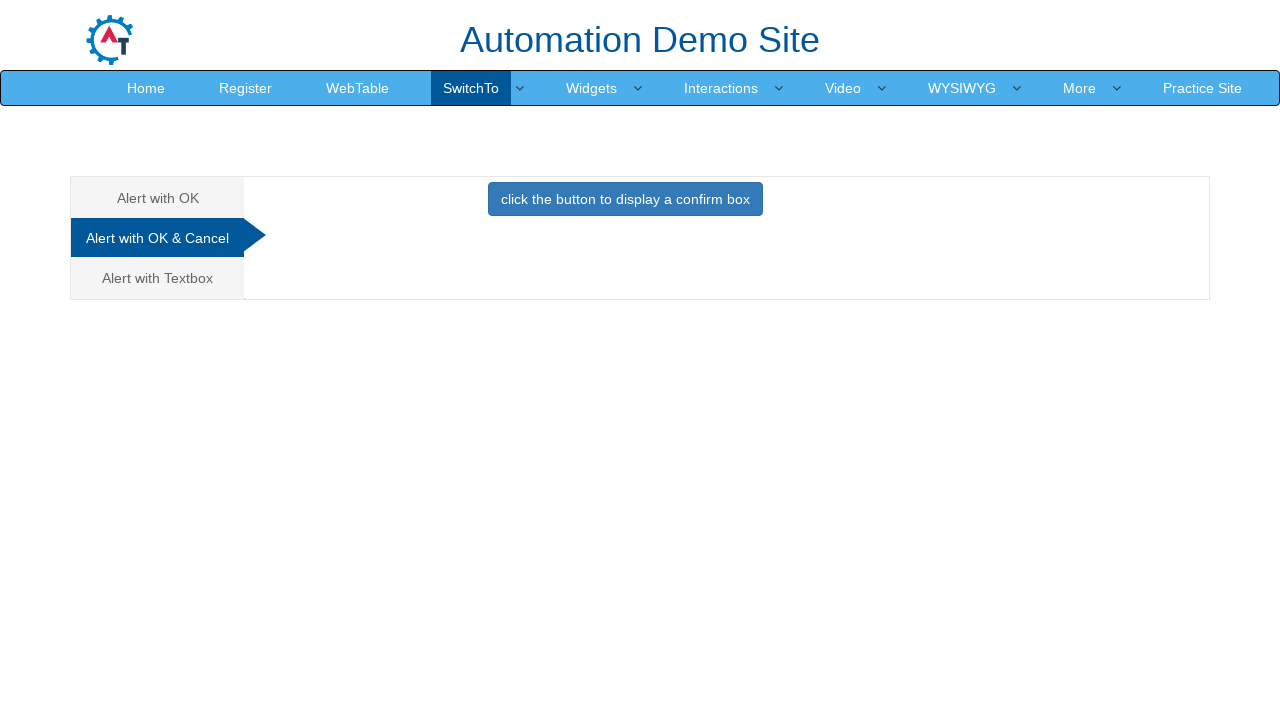

Clicked button to trigger the alert popup at (625, 199) on xpath=//button[@class='btn btn-primary']
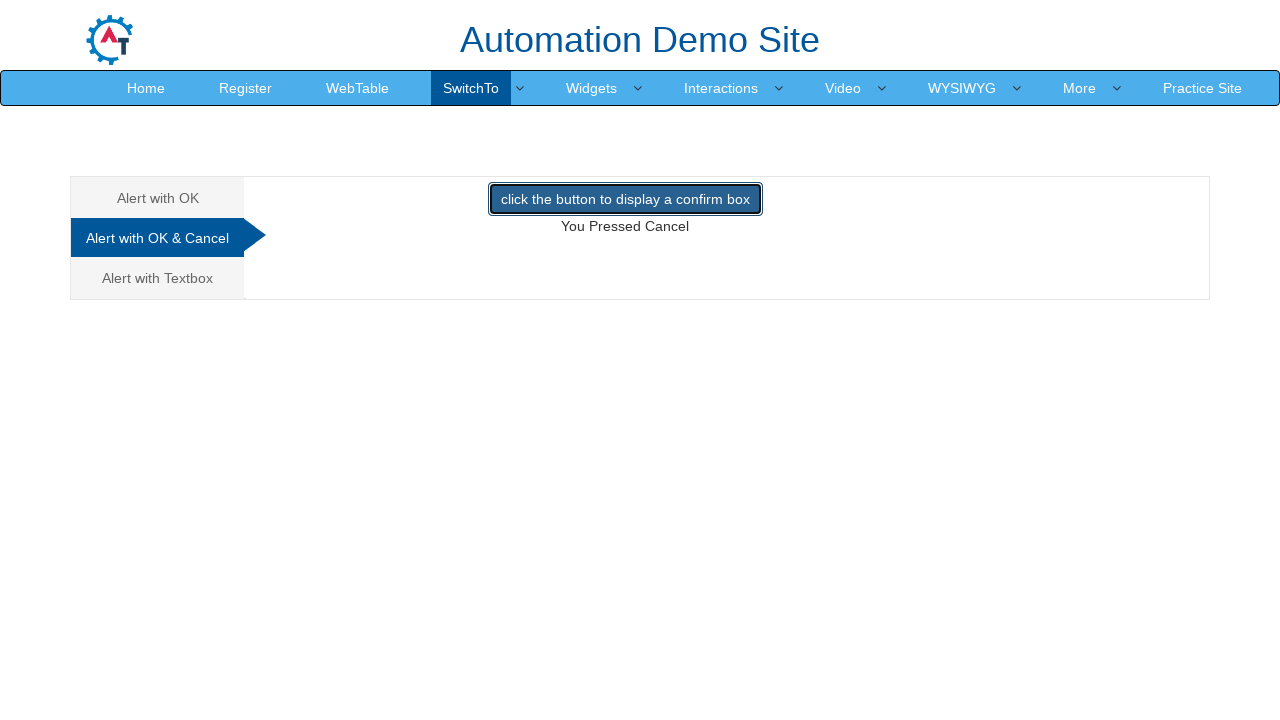

Set up dialog handler to dismiss the alert by clicking Cancel
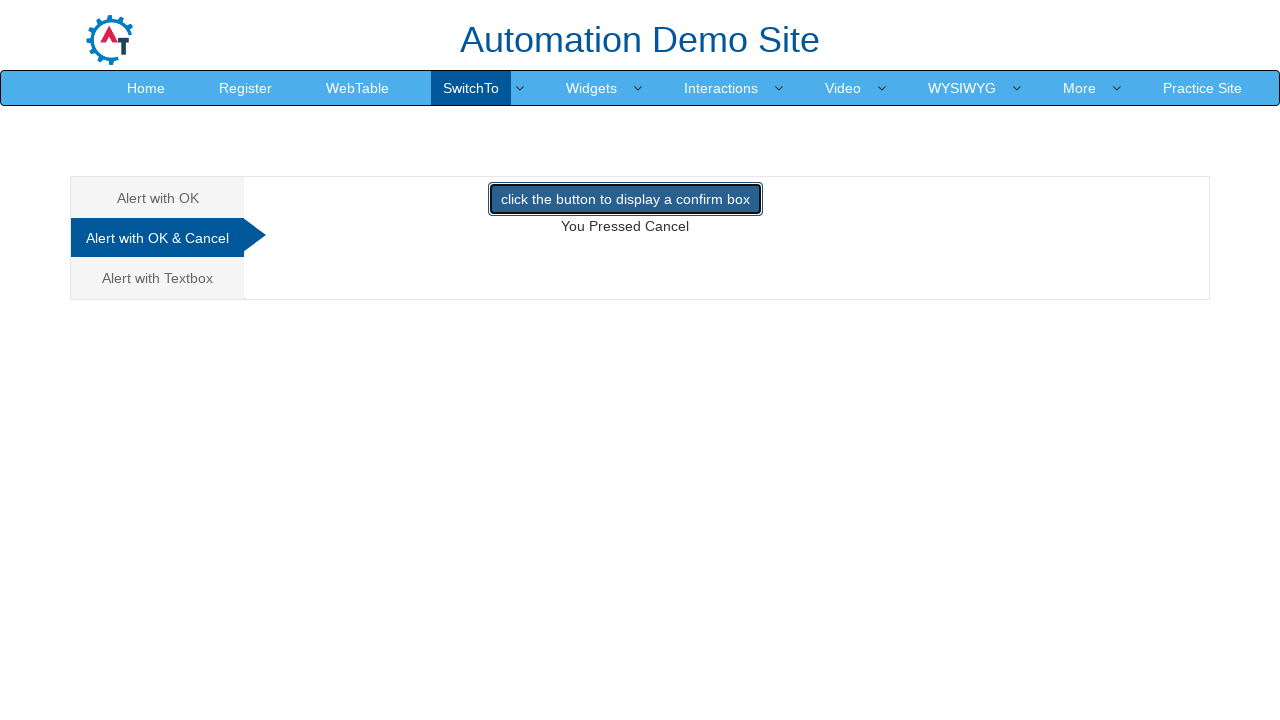

Waited for cancel message result to appear
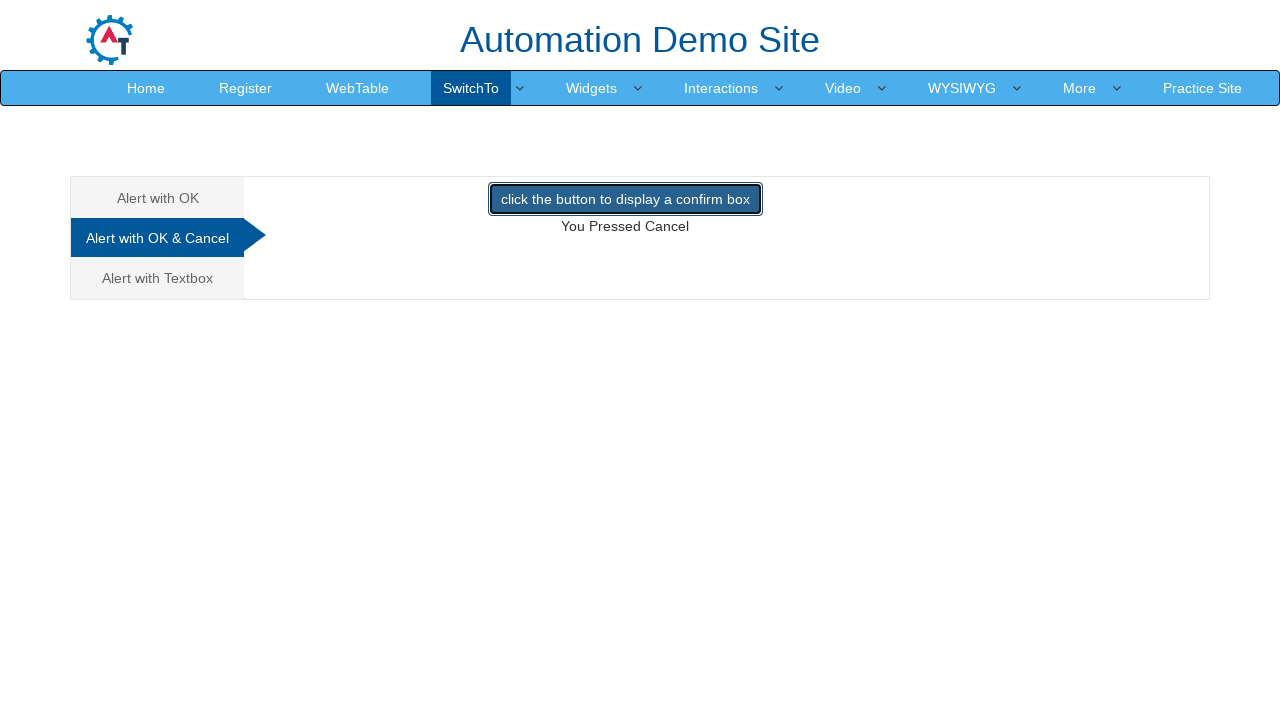

Verified that the cancel message is displayed
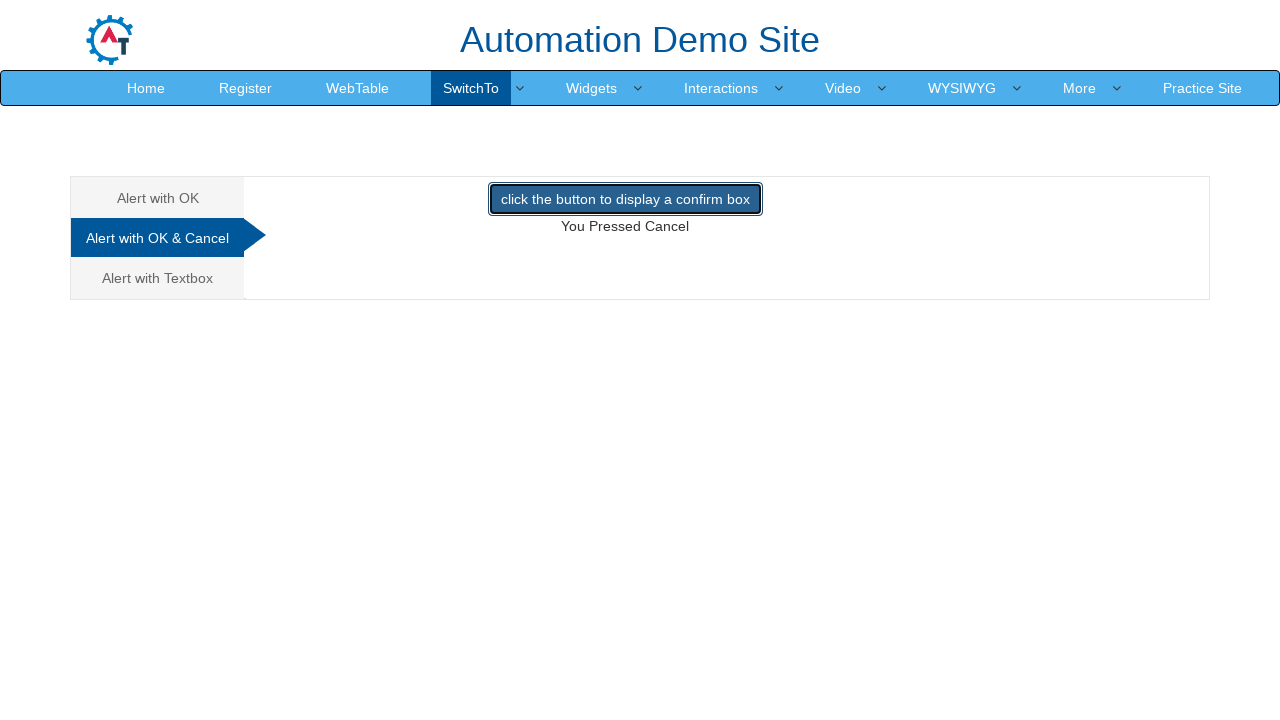

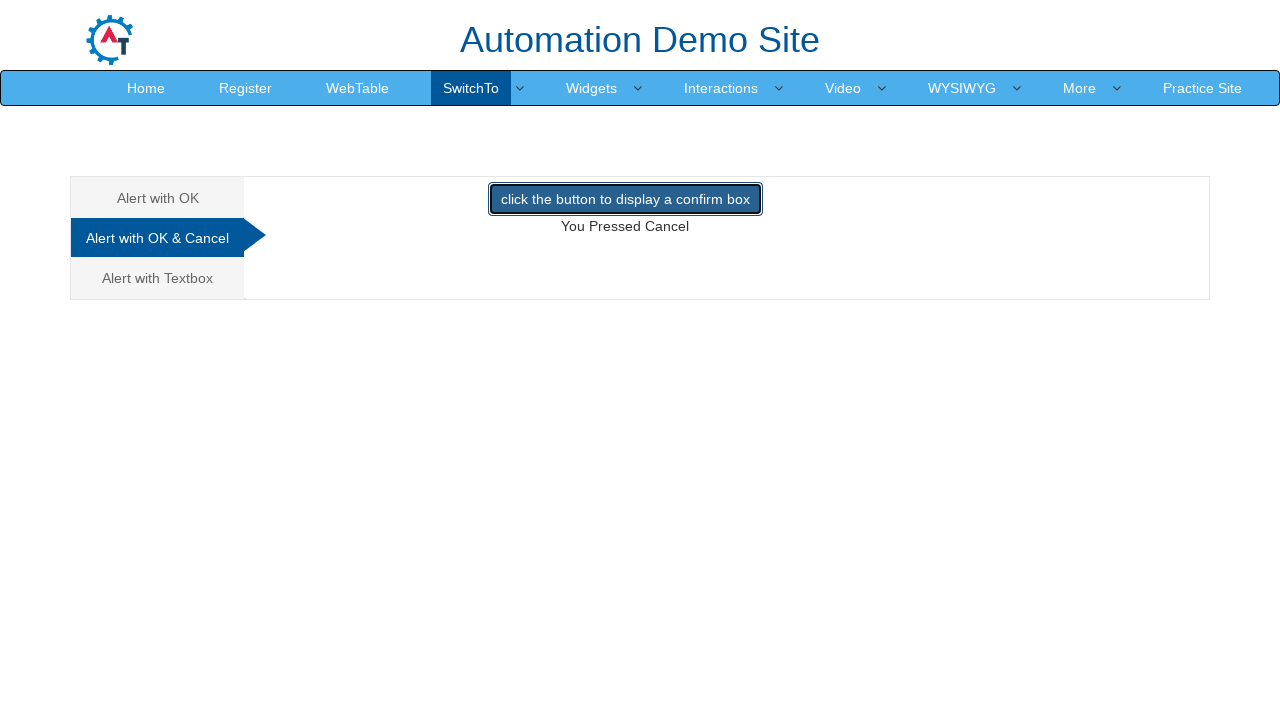